Tests hover functionality by navigating to a page with avatar images, hovering over the first avatar, and verifying that additional user information (figcaption) becomes visible.

Starting URL: http://the-internet.herokuapp.com/hovers

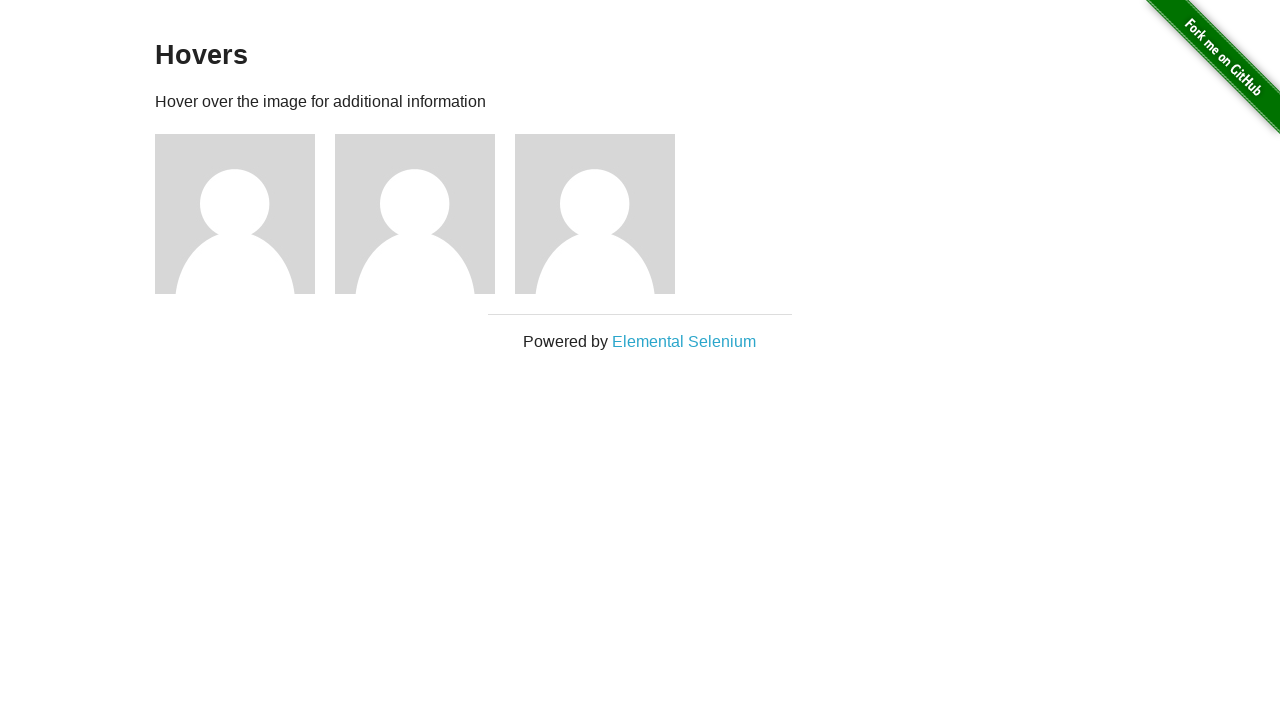

Navigated to hovers page
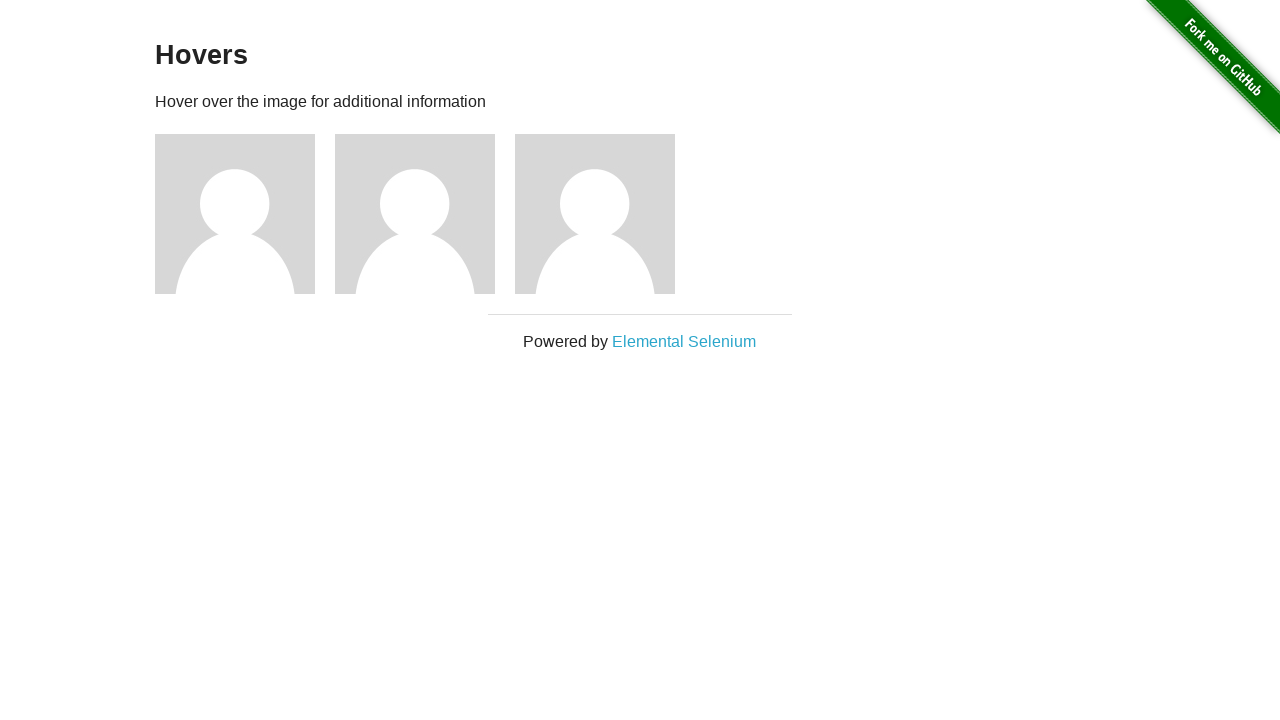

Located first avatar figure element
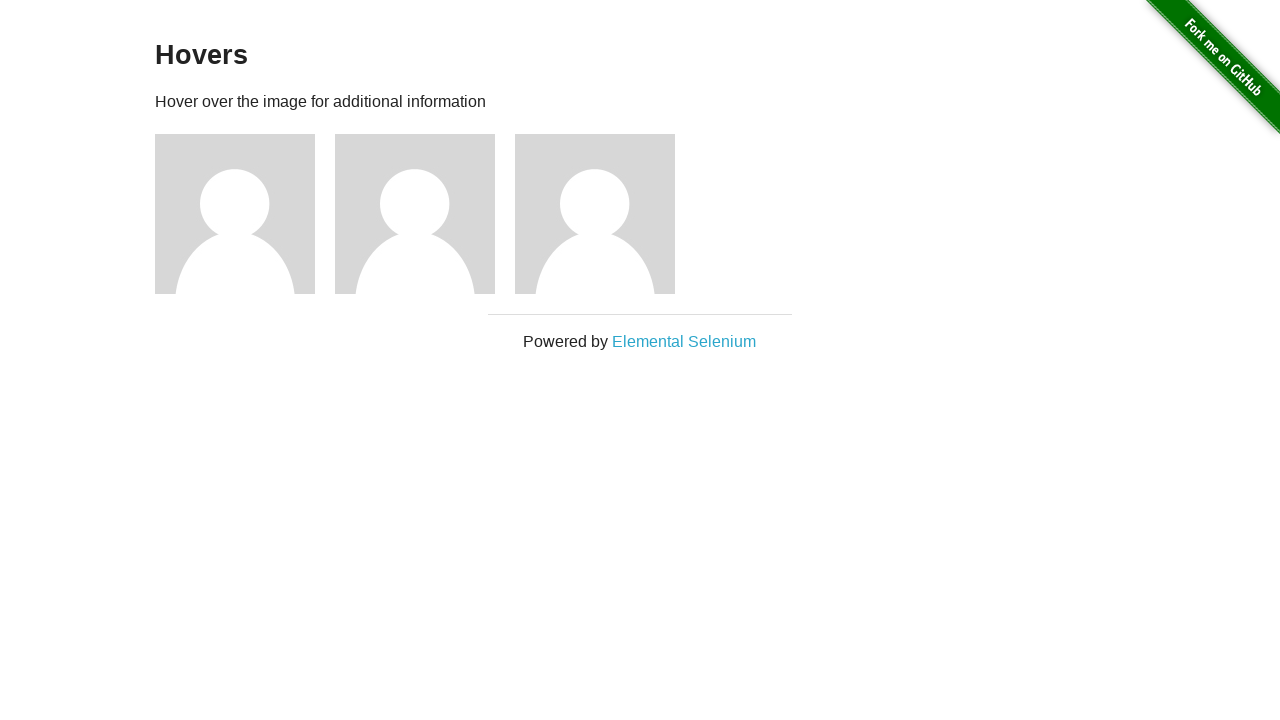

Hovered over the first avatar at (245, 214) on .figure >> nth=0
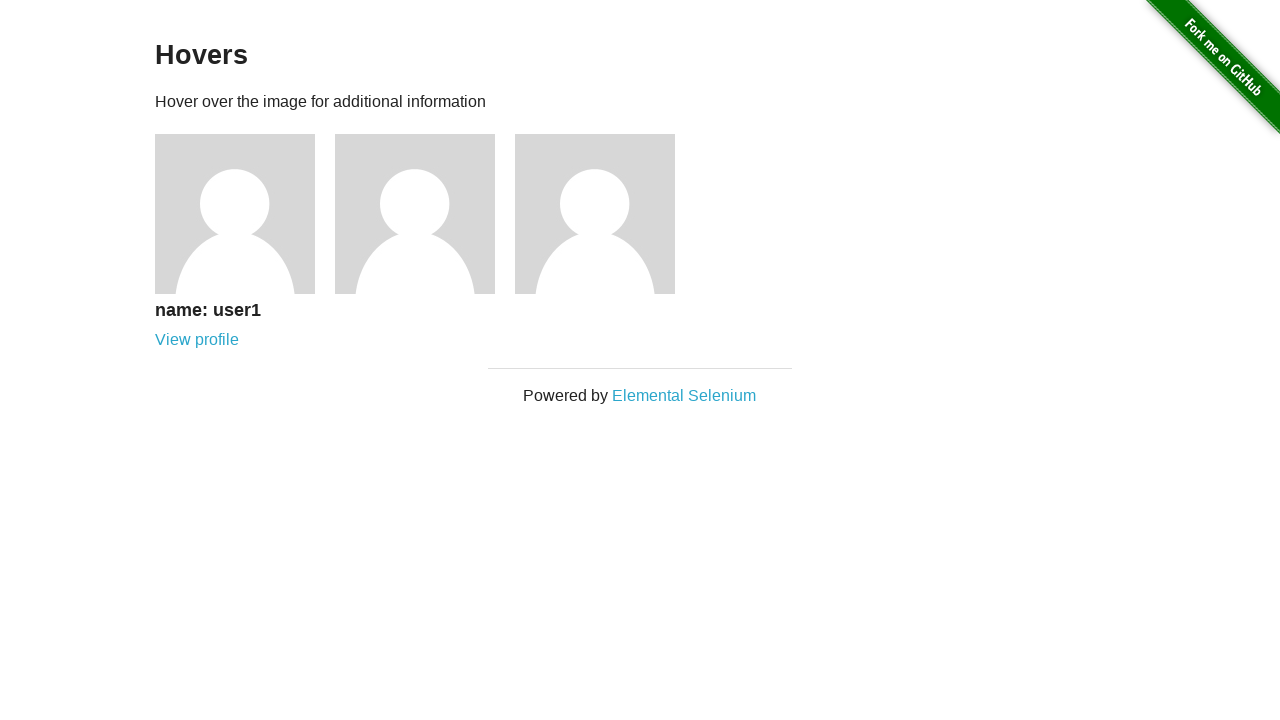

Figcaption element appeared after hover
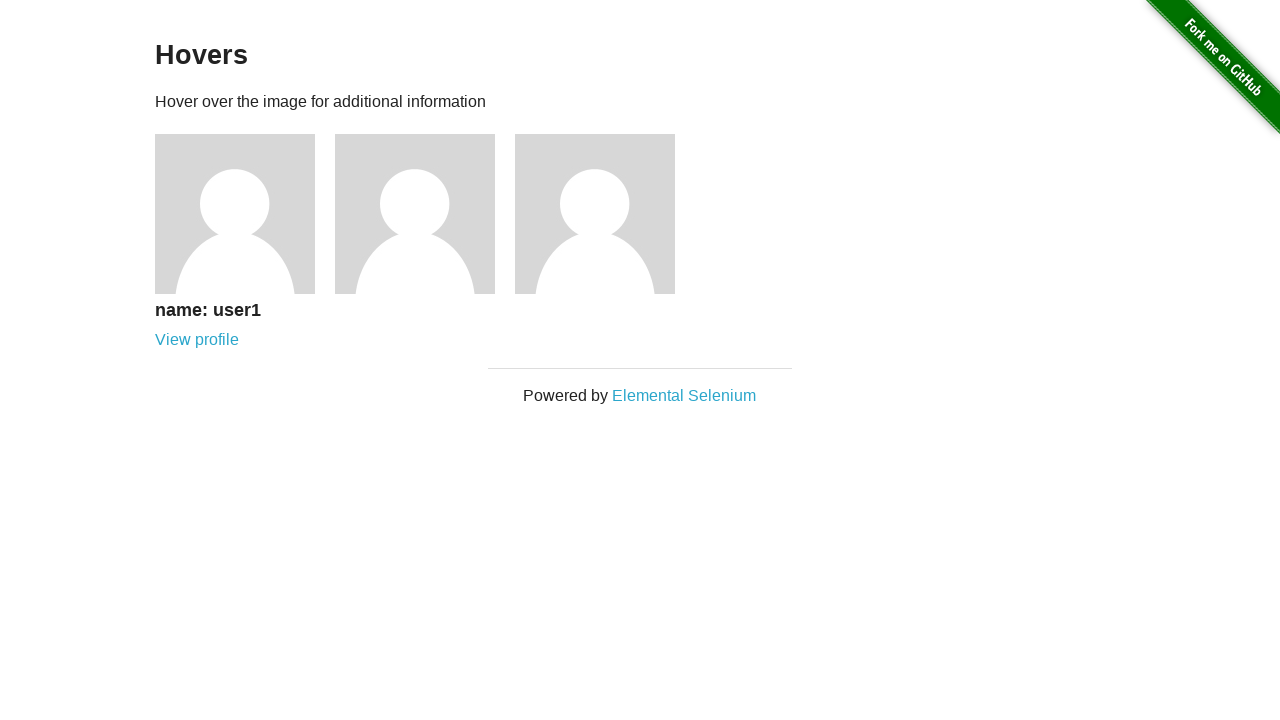

Verified that figcaption is visible
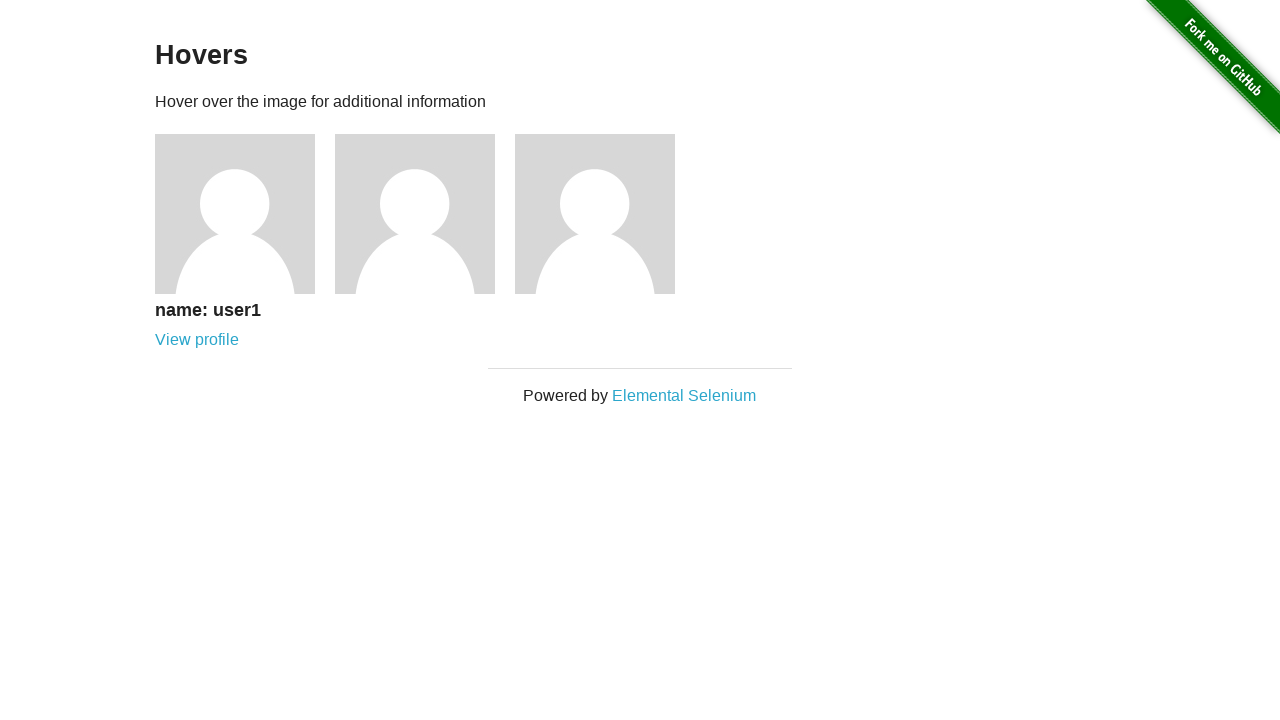

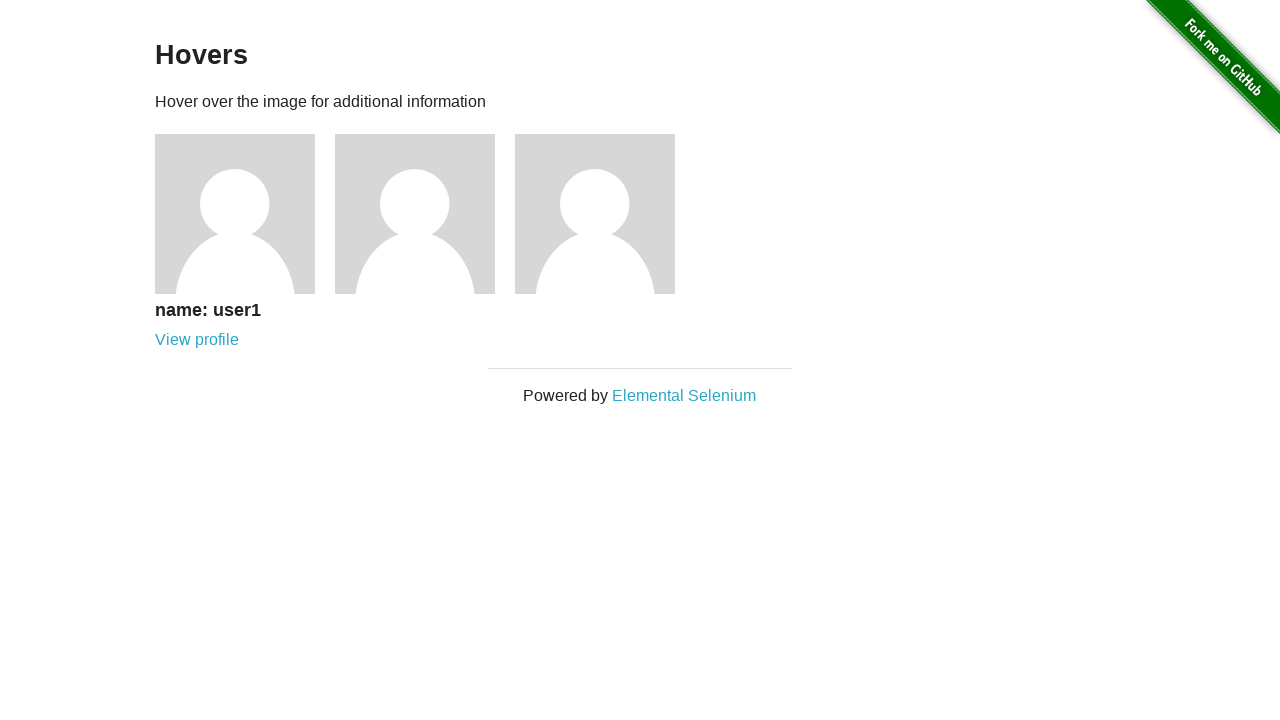